Tests closing a modal dialog by clicking on the background area

Starting URL: https://testpages.eviltester.com/styled/alerts/fake-alert-test.html

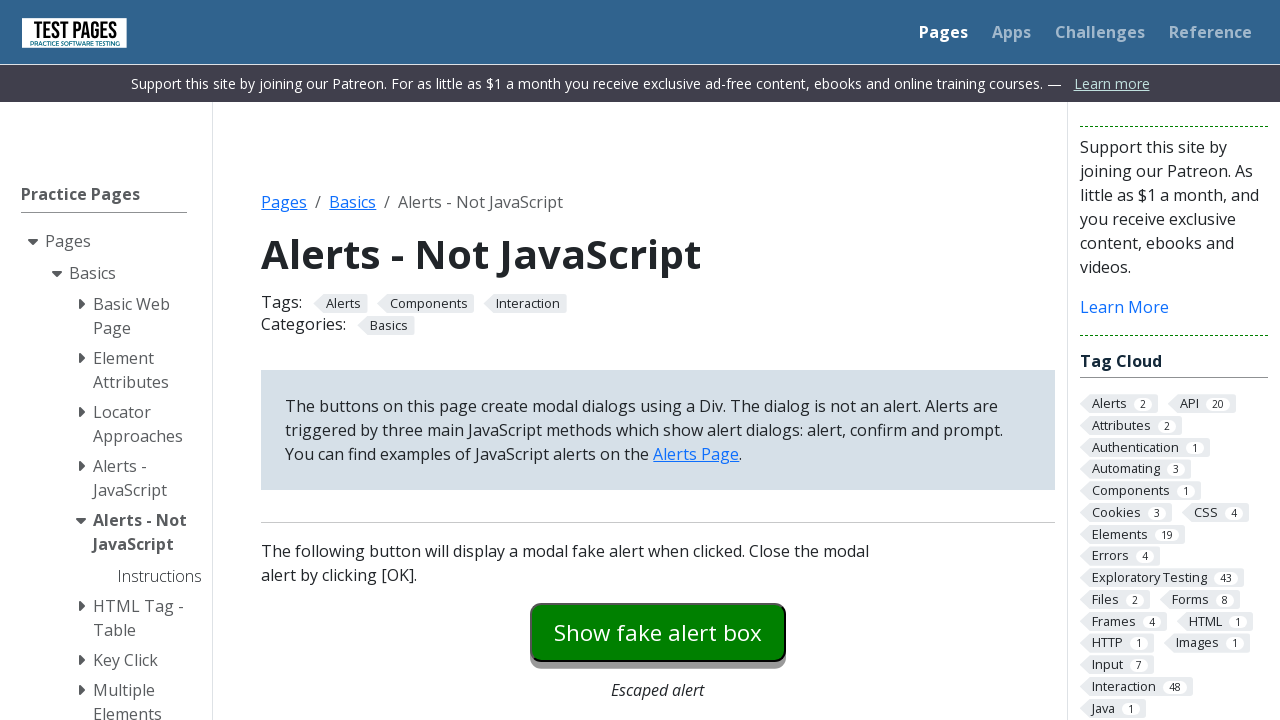

Clicked button to open modal dialog at (658, 360) on #modaldialog
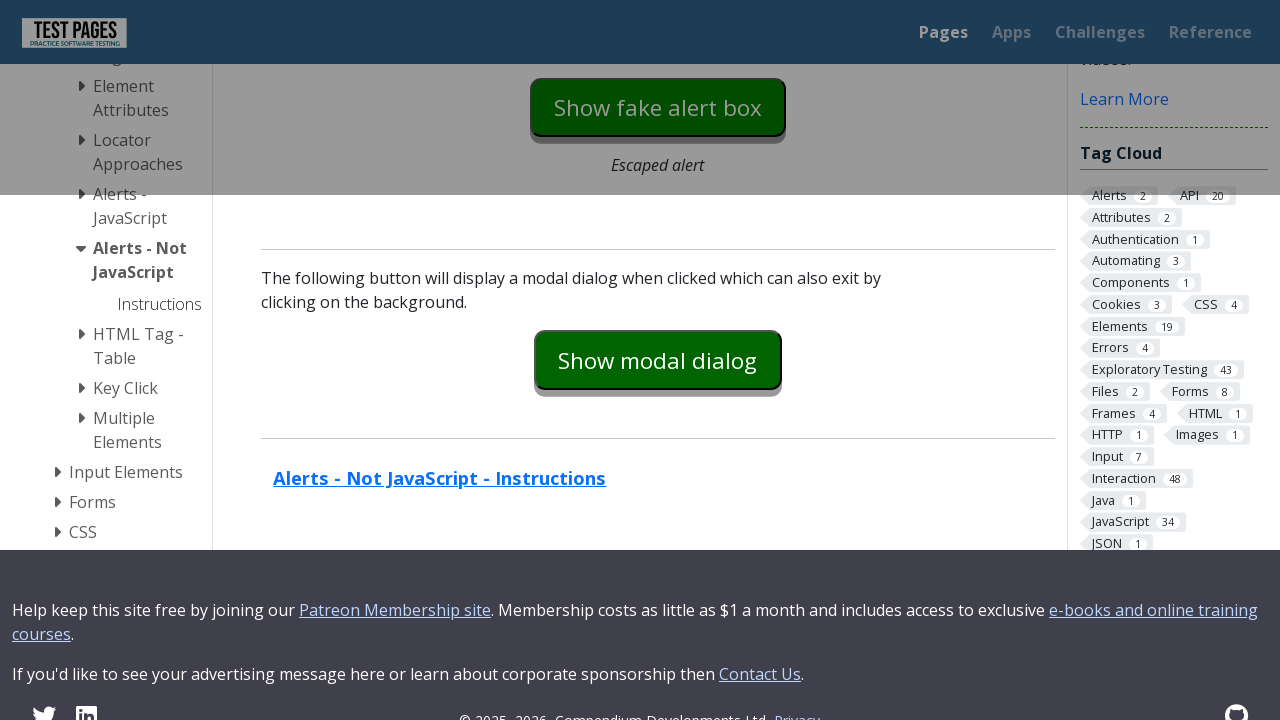

Modal dialog appeared with text visible
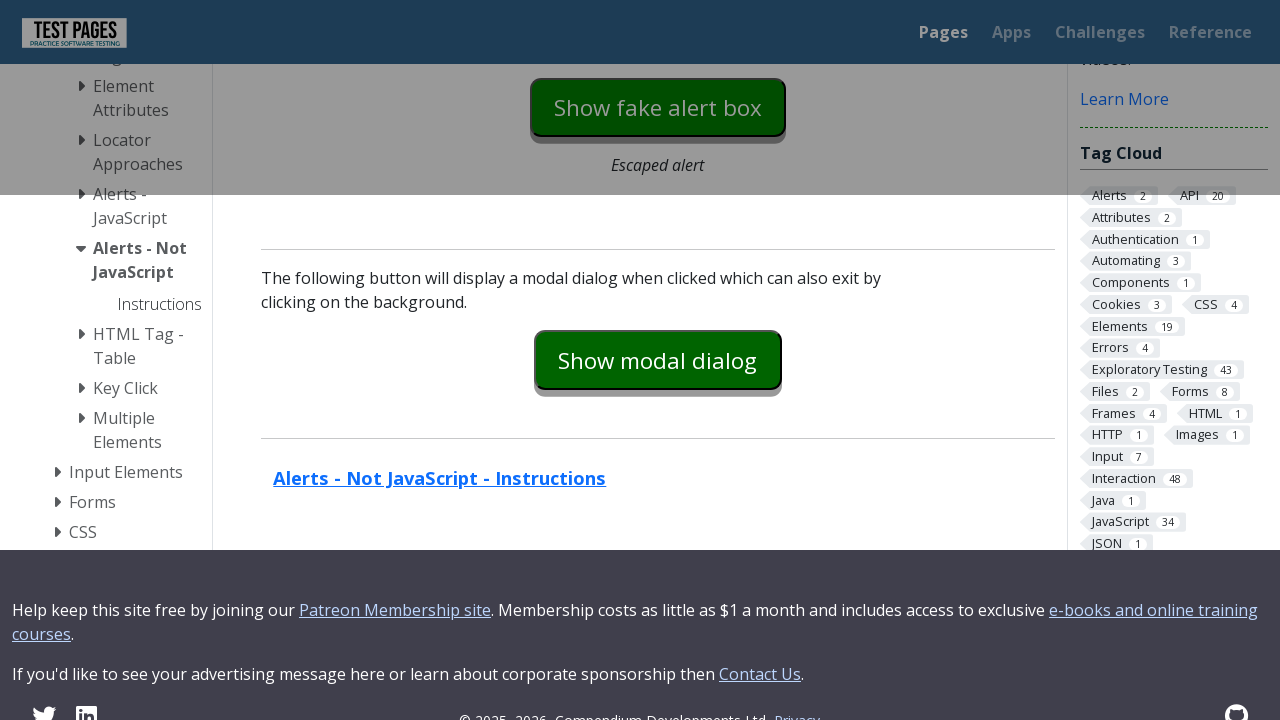

Clicked on background area at position (0, 0) to close modal at (0, 0)
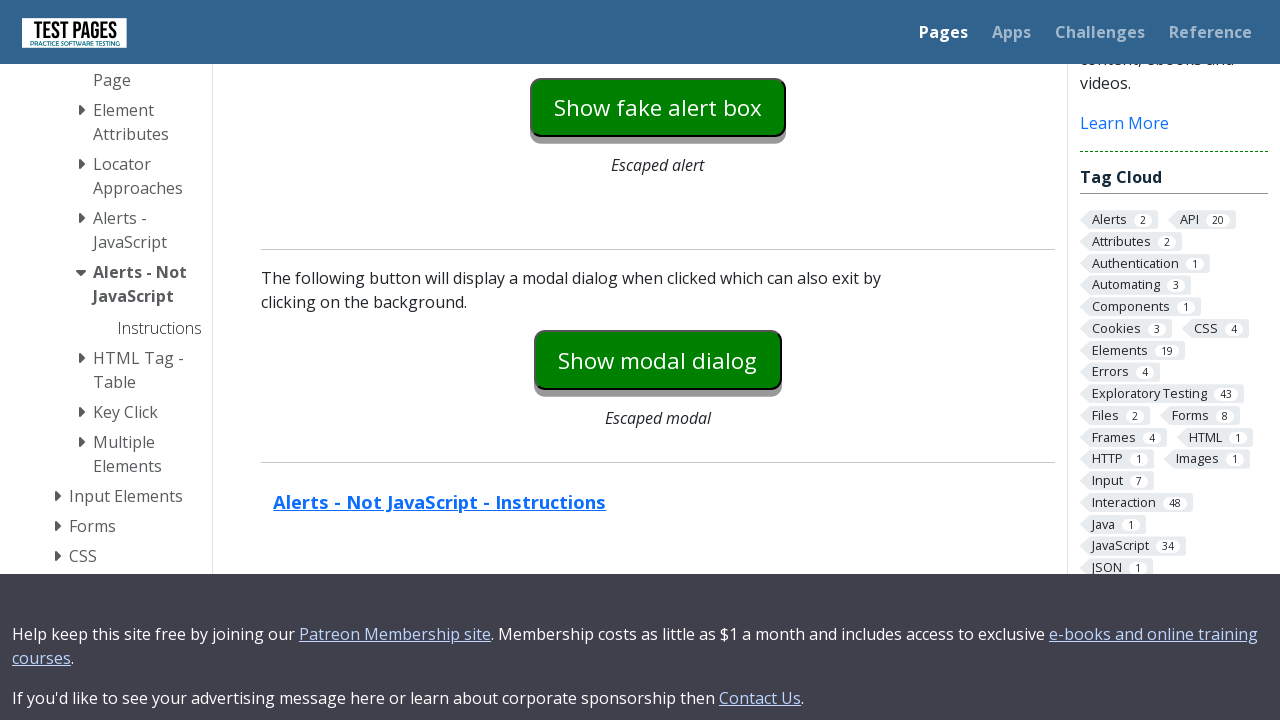

Verified modal dialog is closed and hidden
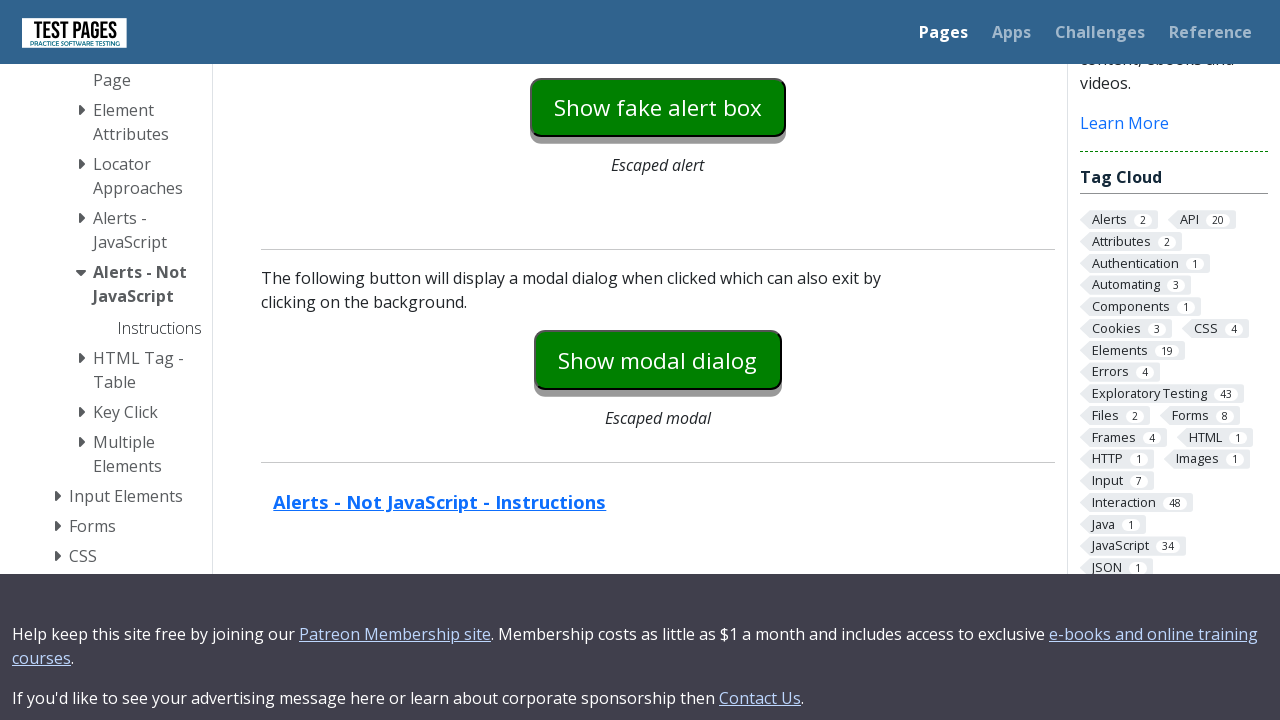

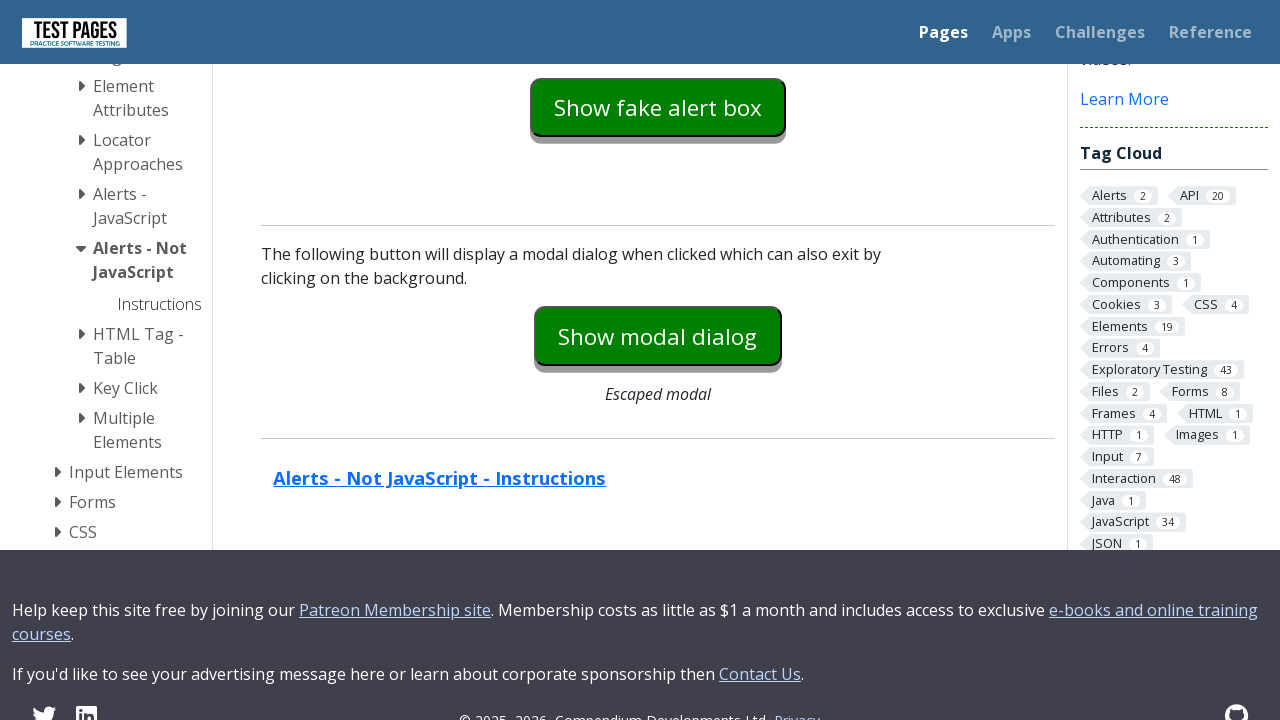